Tests password generator with single space character for both master password and site name

Starting URL: http://angel.net/~nic/passwd.current.html

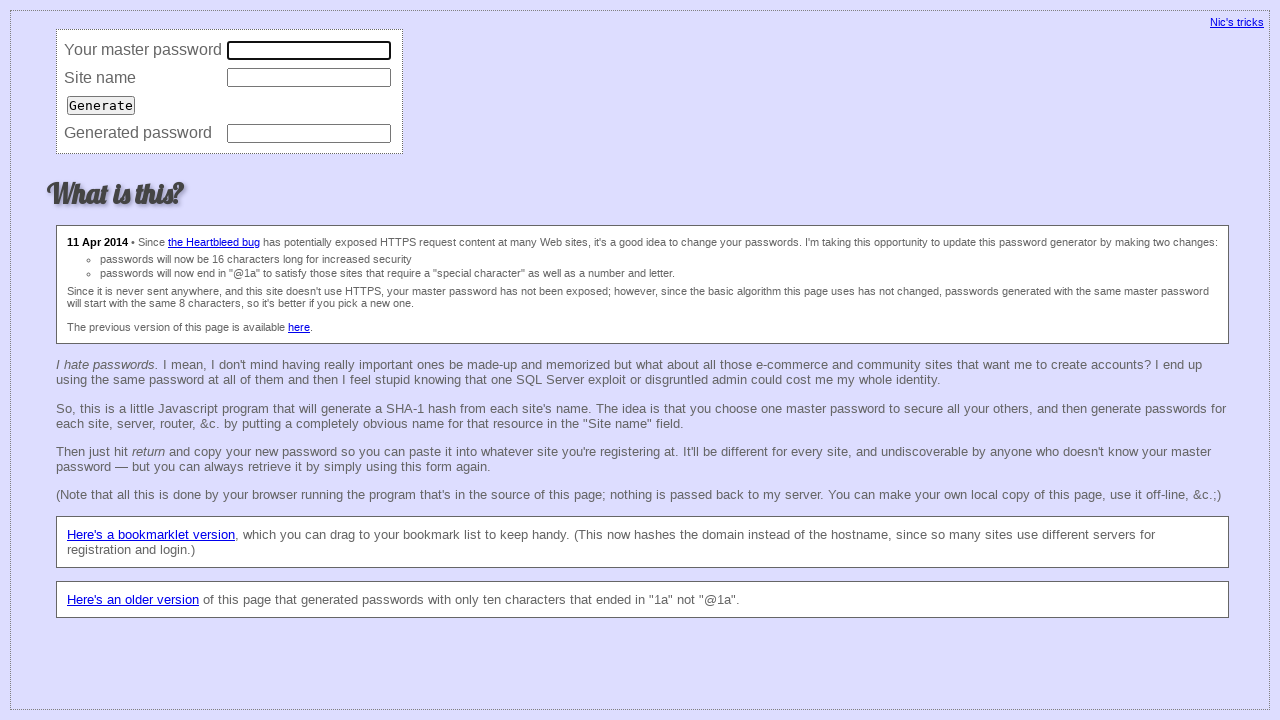

Filled master password field with single space character on input[name='master']
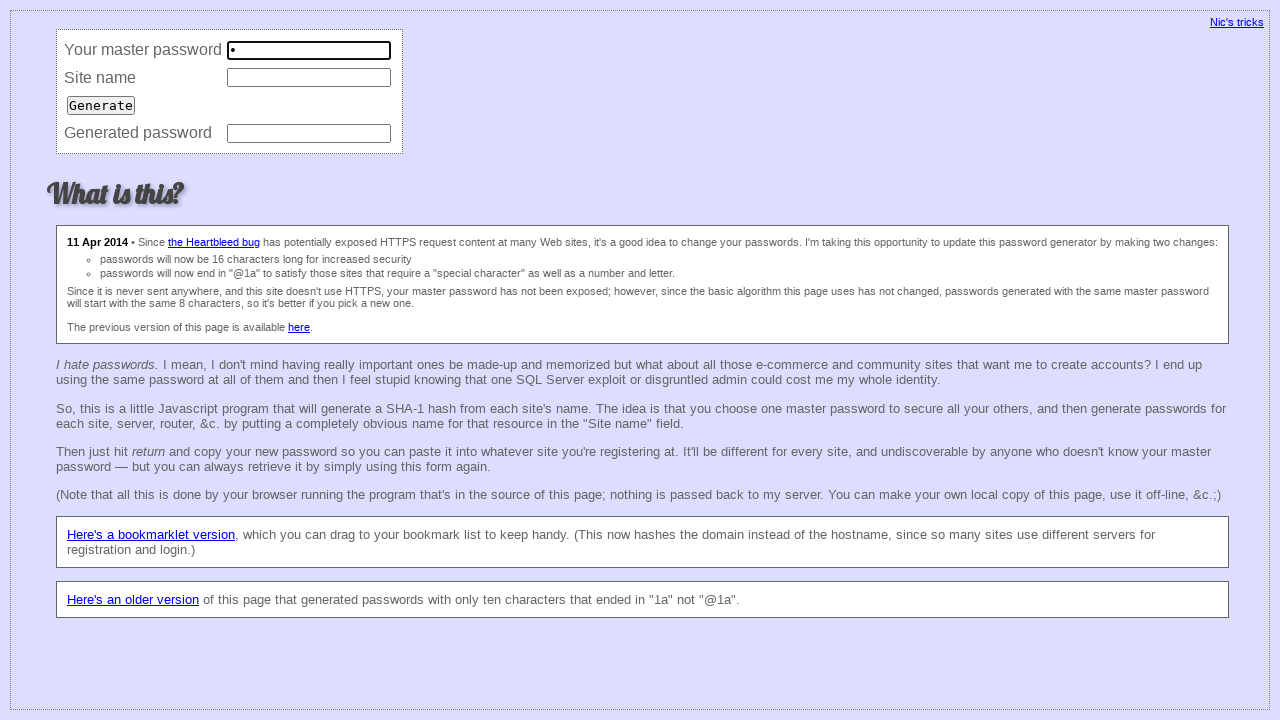

Filled site name field with single space character on input[name='site']
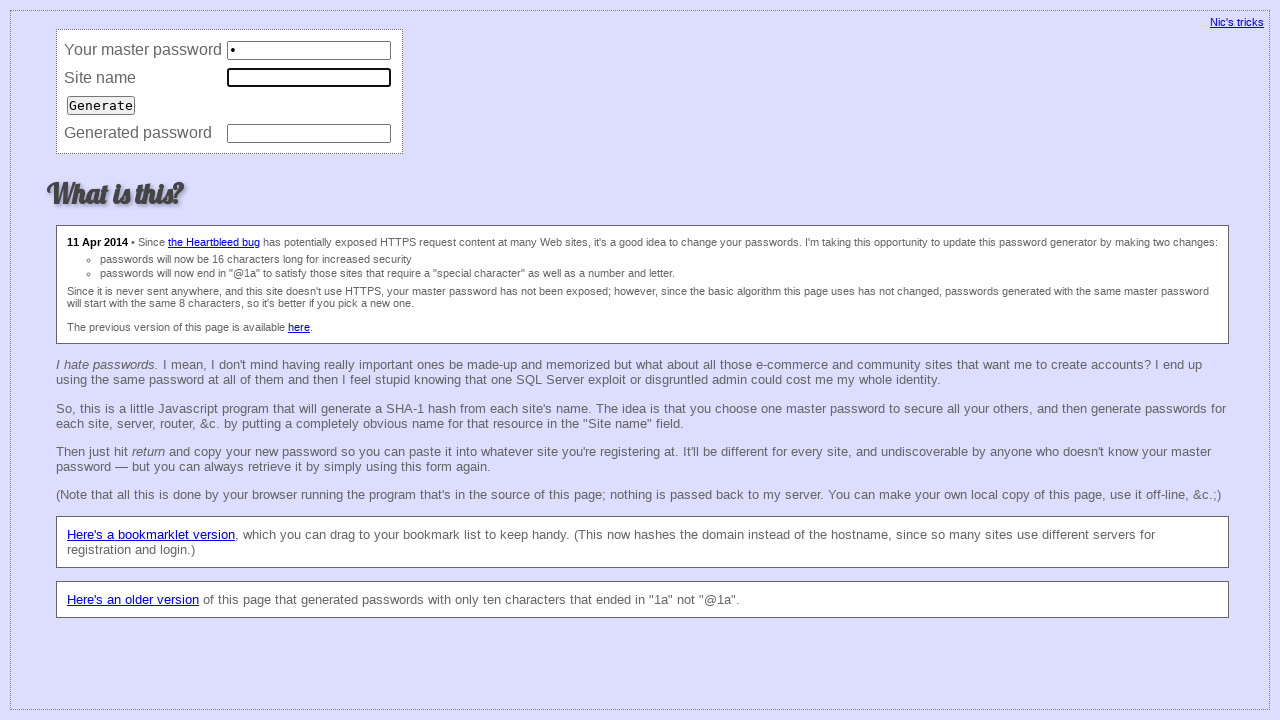

Clicked Generate button to generate password at (101, 105) on input[value='Generate']
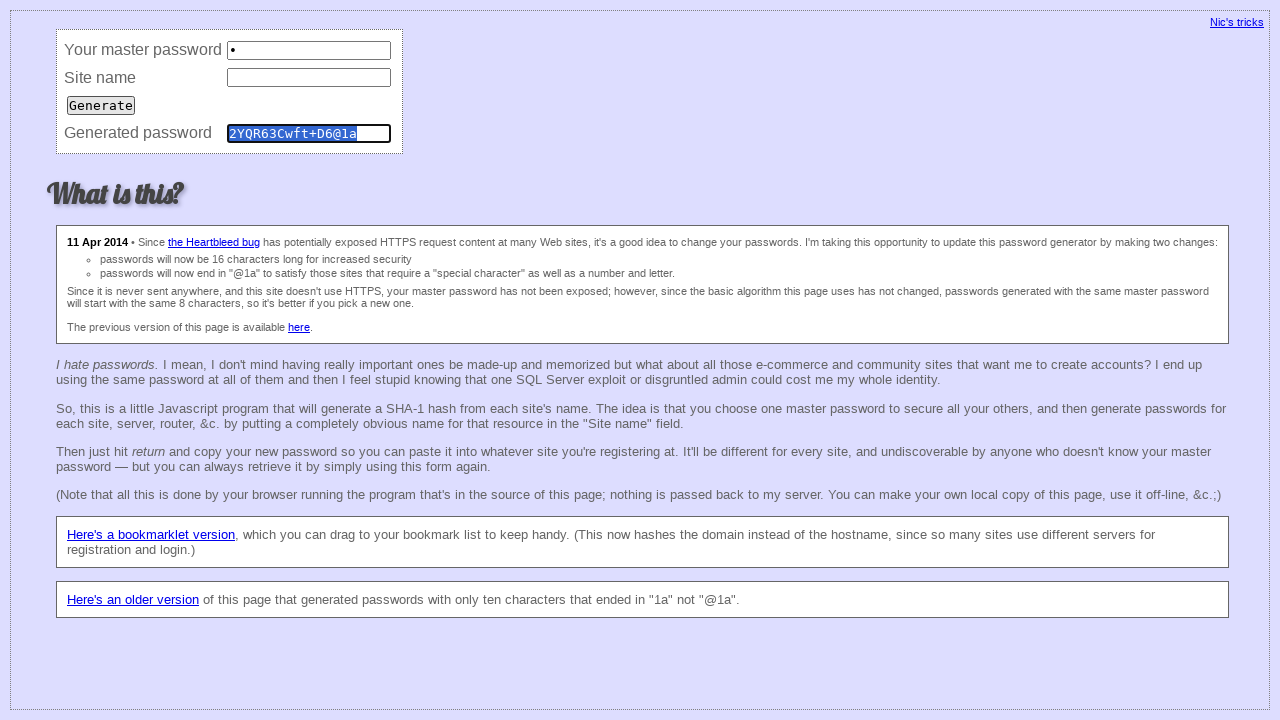

Password generator produced expected output '2YQR63Cwft+D6@1a' for space master password and space site name
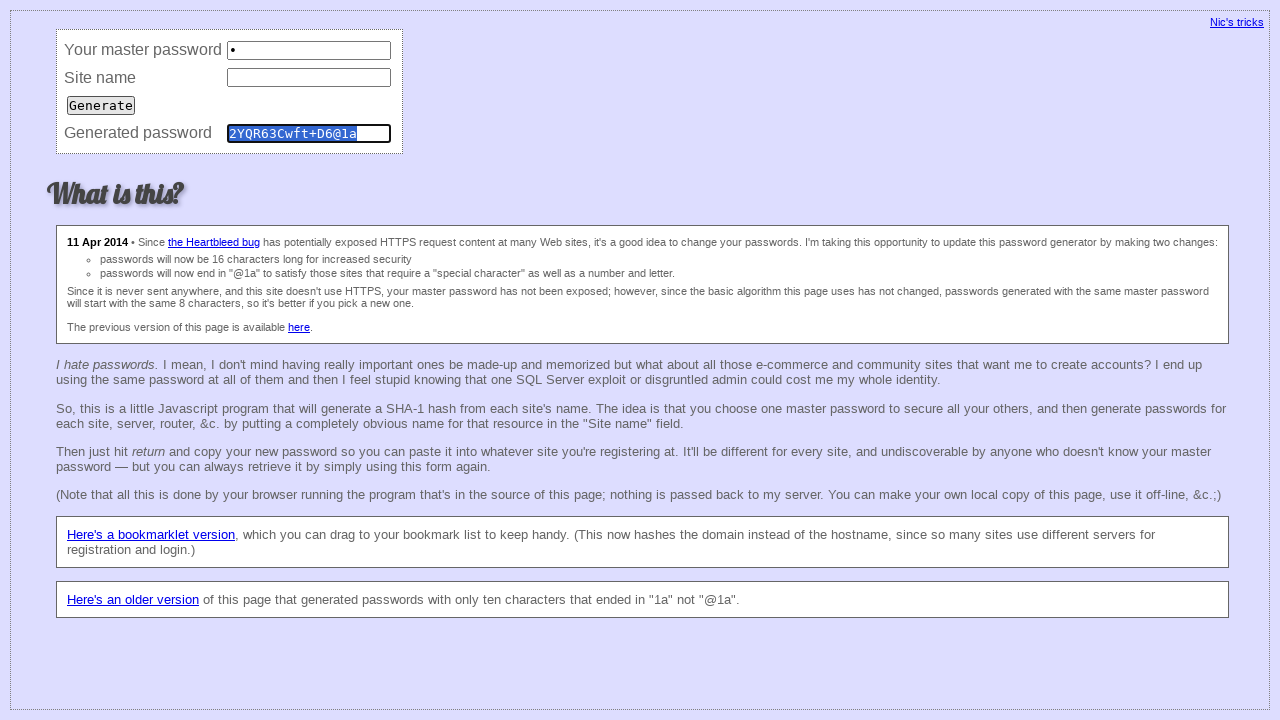

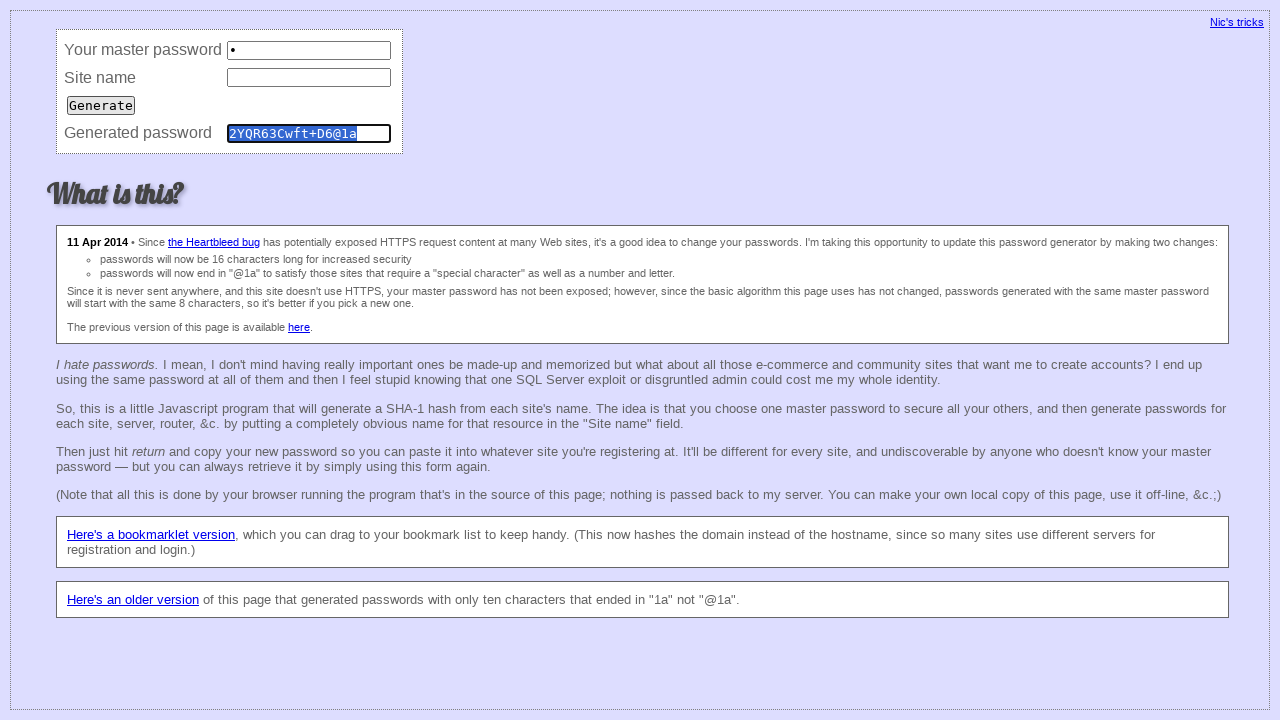